Navigates through a paginated quotes website by clicking the "next" button to traverse through multiple pages until no more pages are available.

Starting URL: https://quotes.toscrape.com/js/

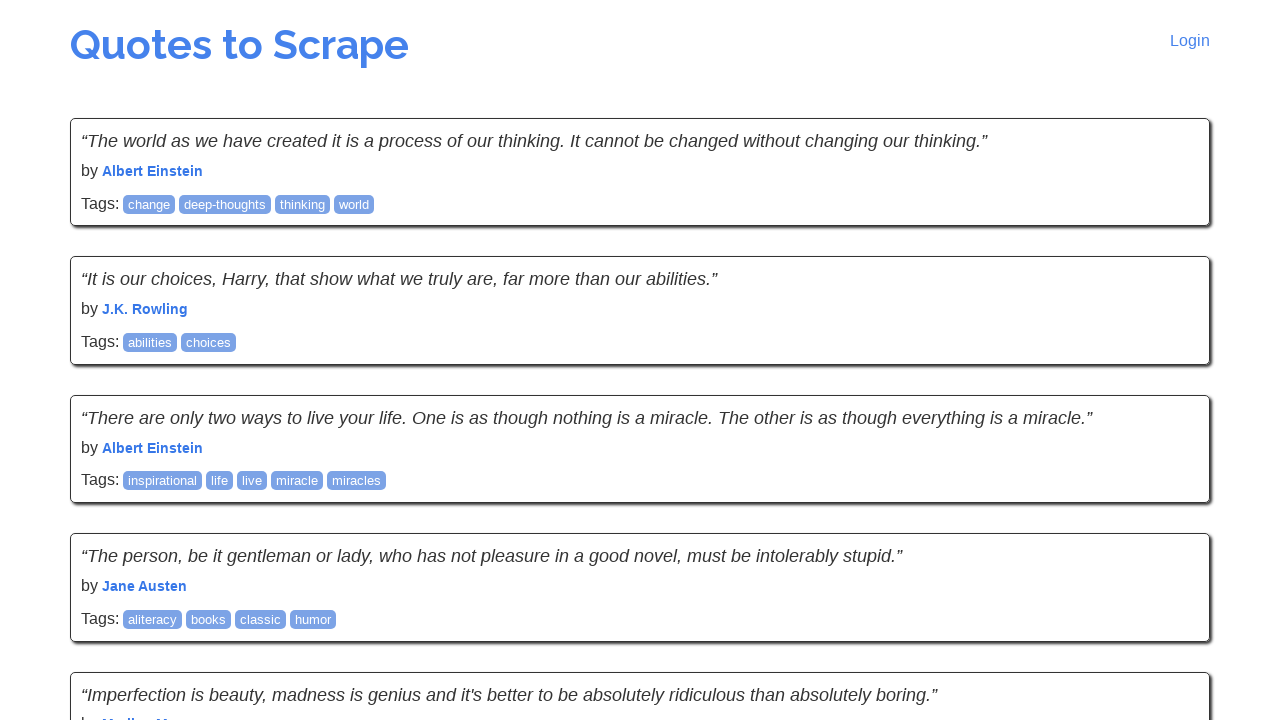

Waited for quotes to load on the first page
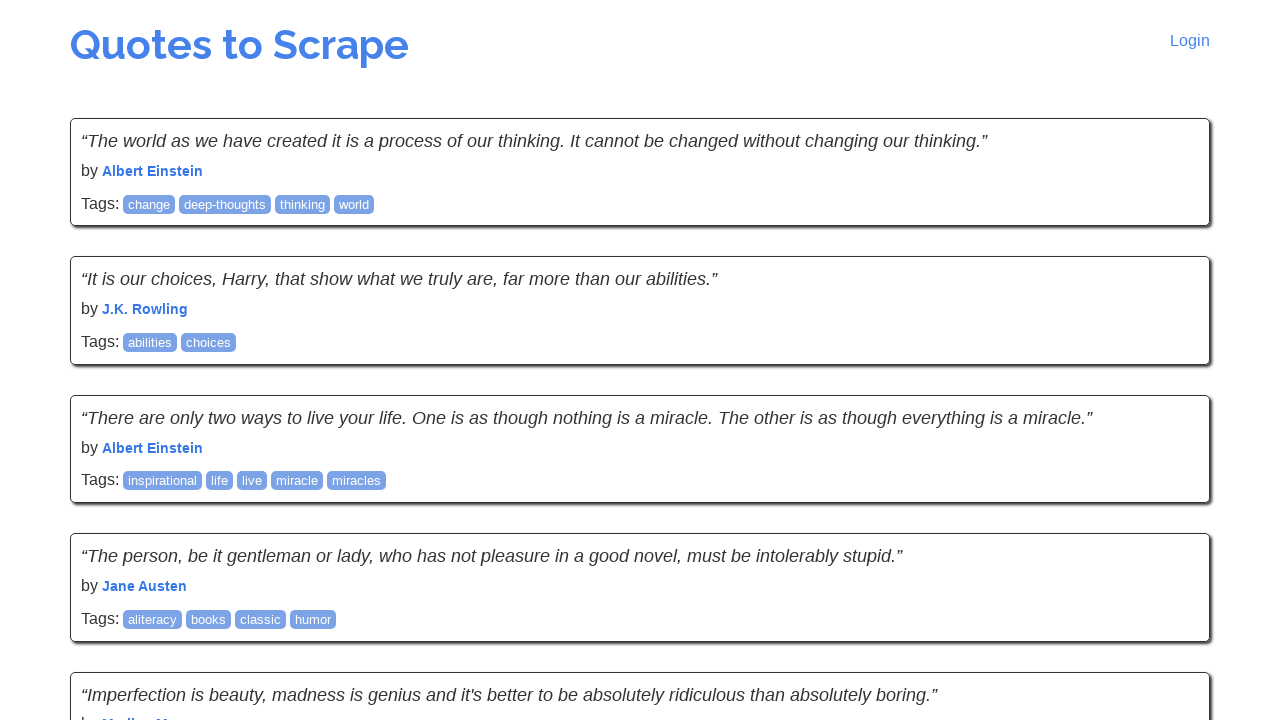

Located the next button element
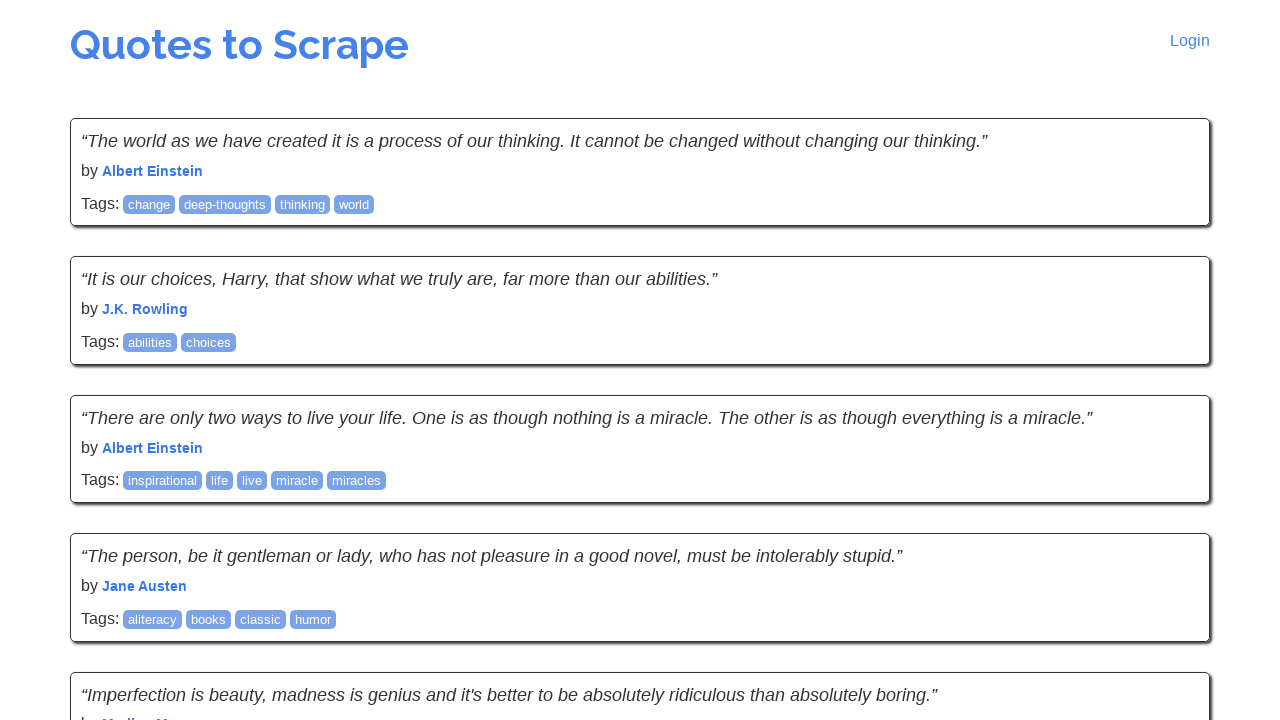

Clicked the next button to navigate to the next page at (1168, 541) on .next >> a
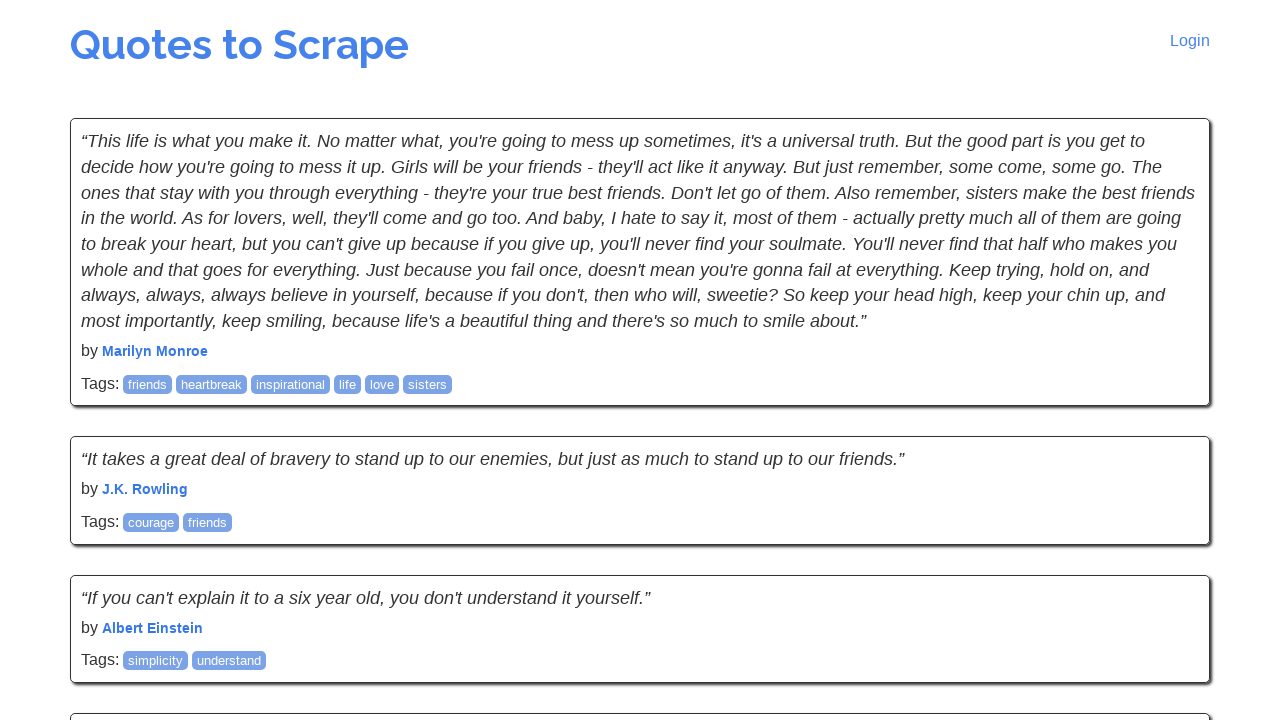

Waited for quotes to load on the new page
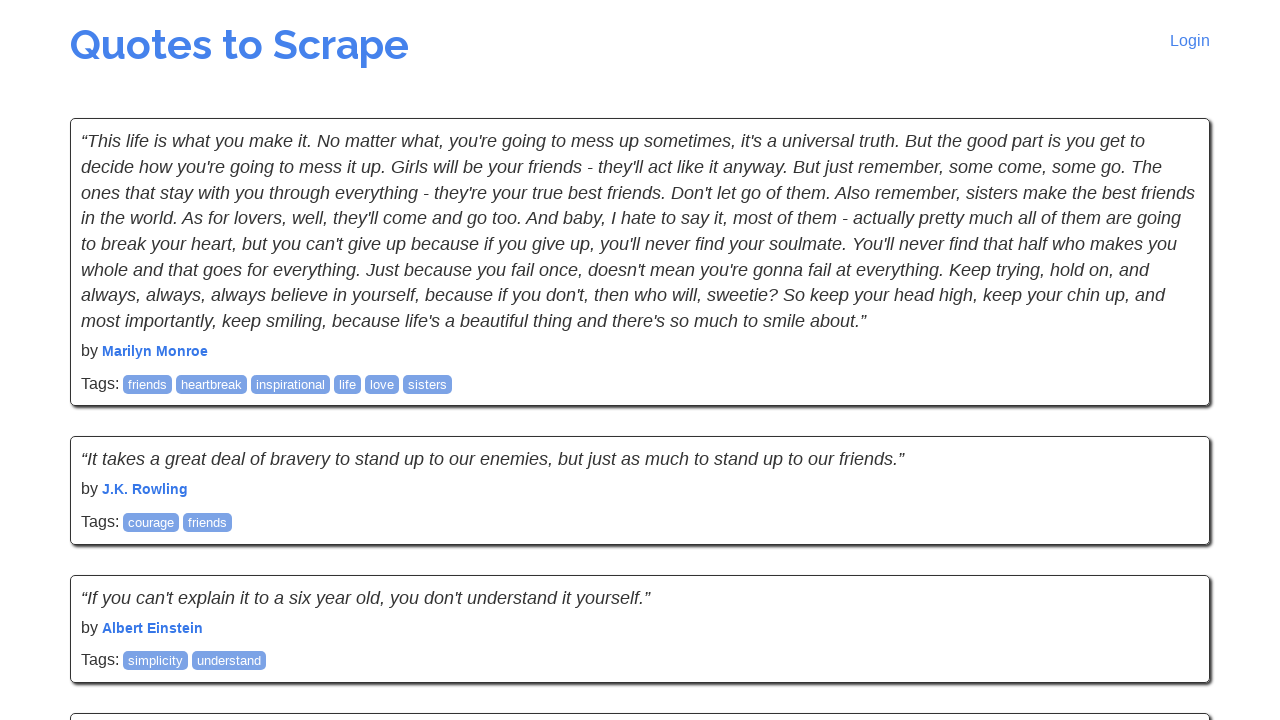

Located the next button element
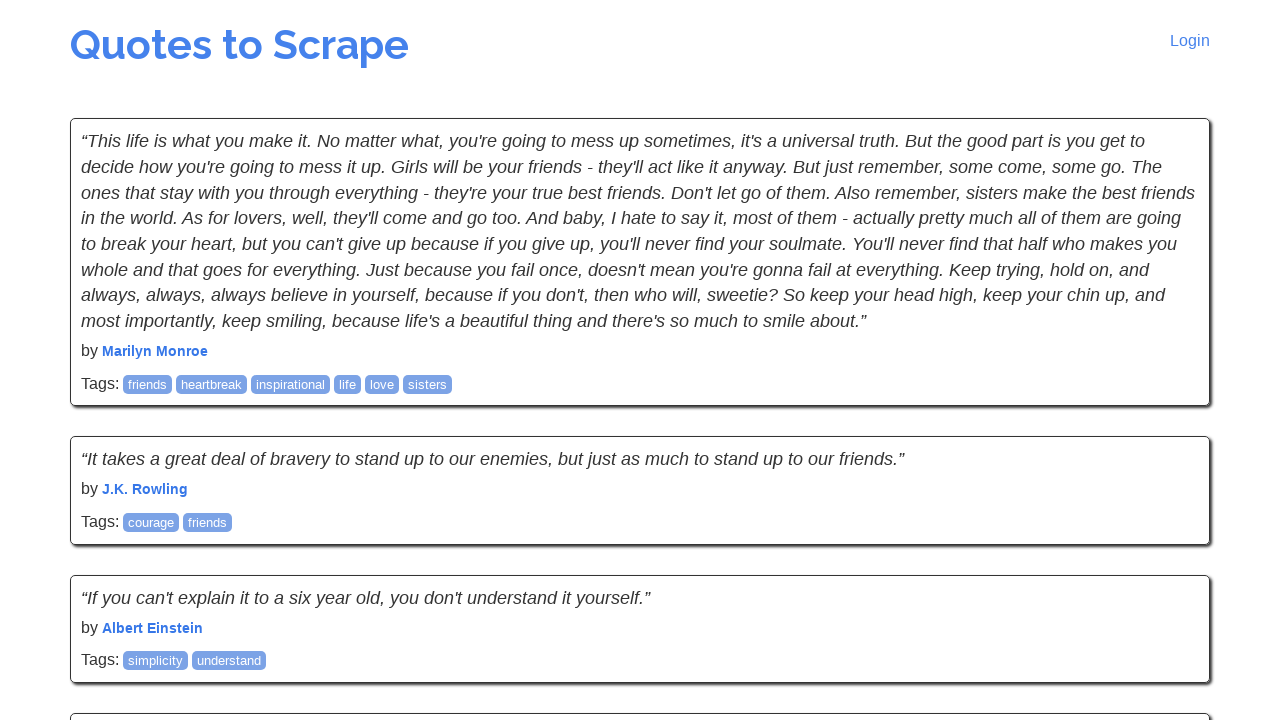

Clicked the next button to navigate to the next page at (1168, 542) on .next >> a
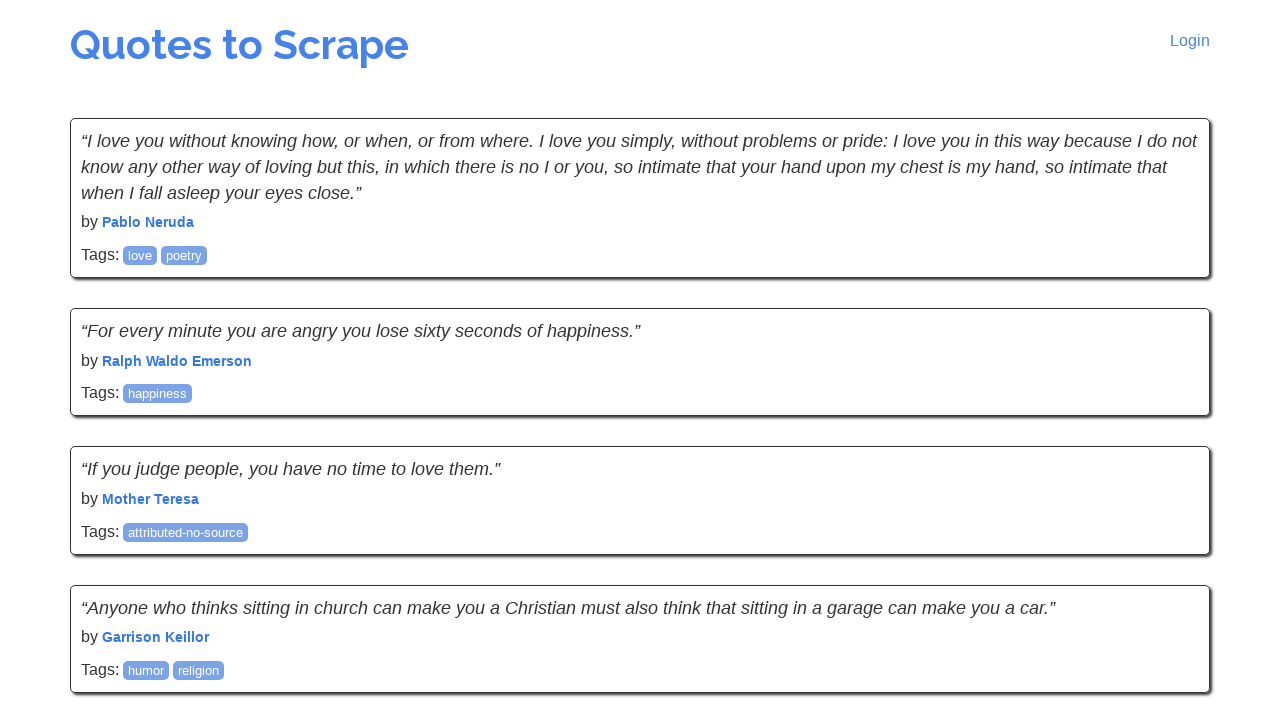

Waited for quotes to load on the new page
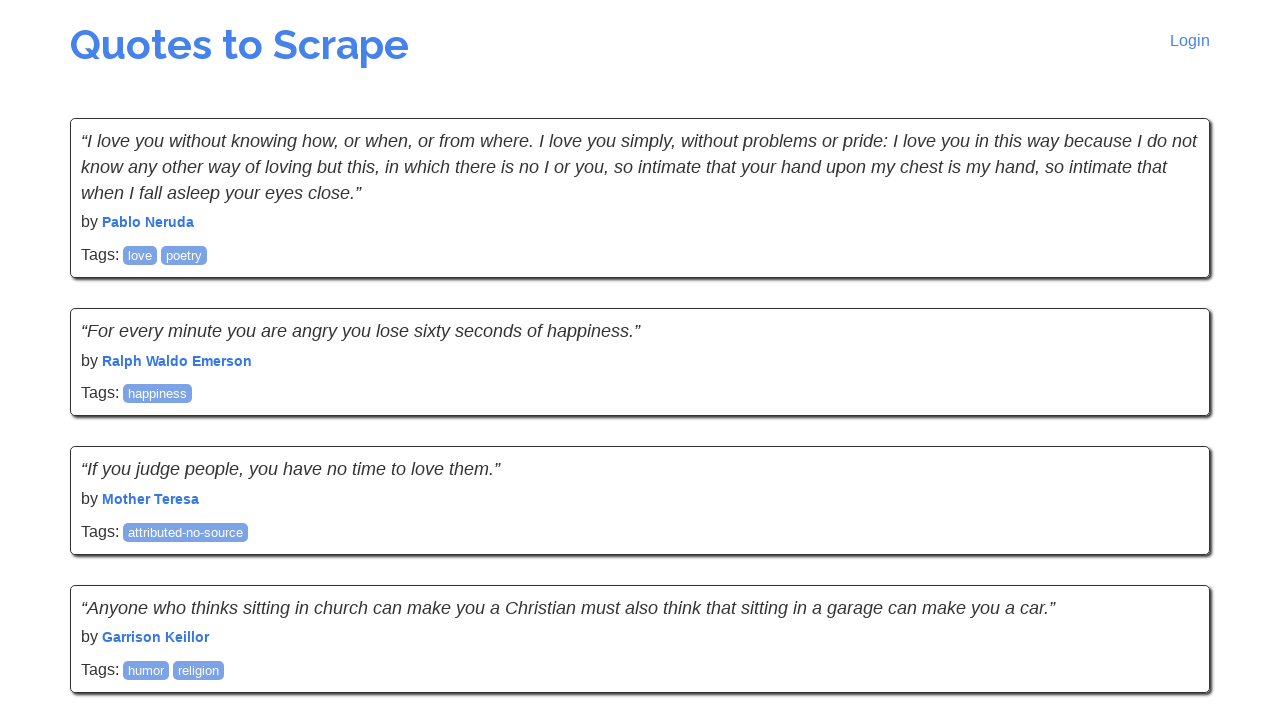

Located the next button element
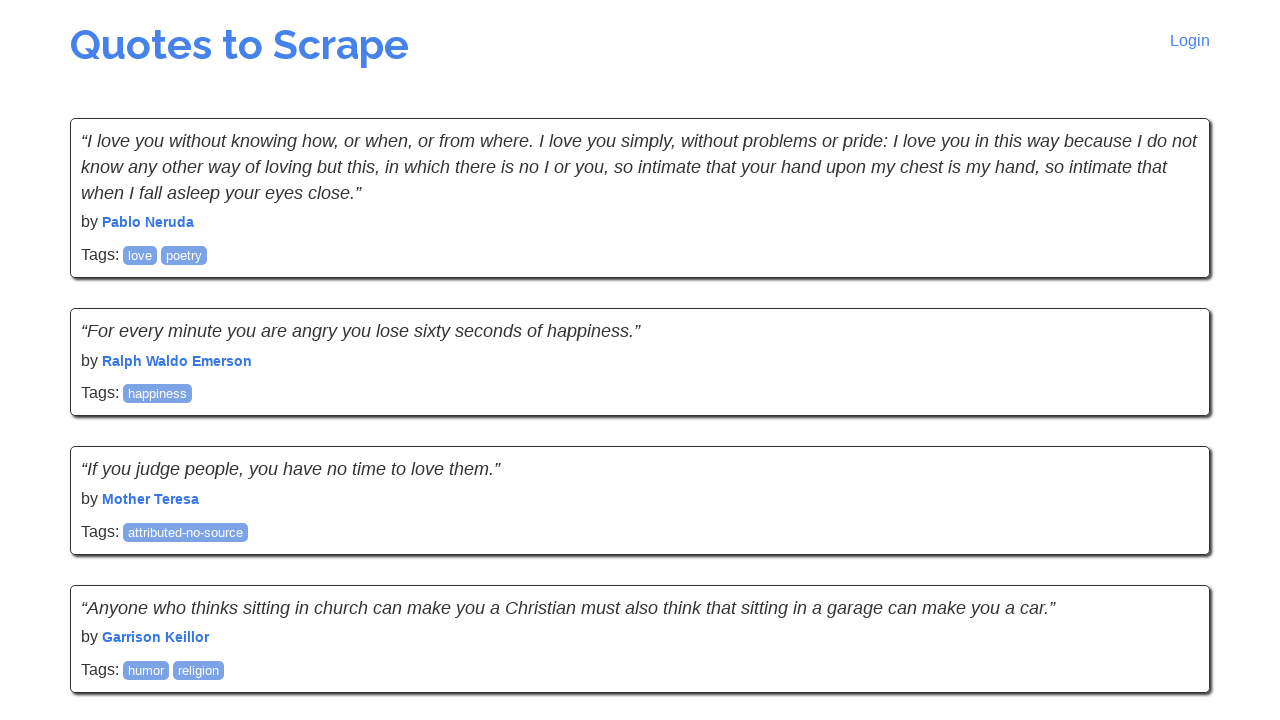

Clicked the next button to navigate to the next page at (1168, 542) on .next >> a
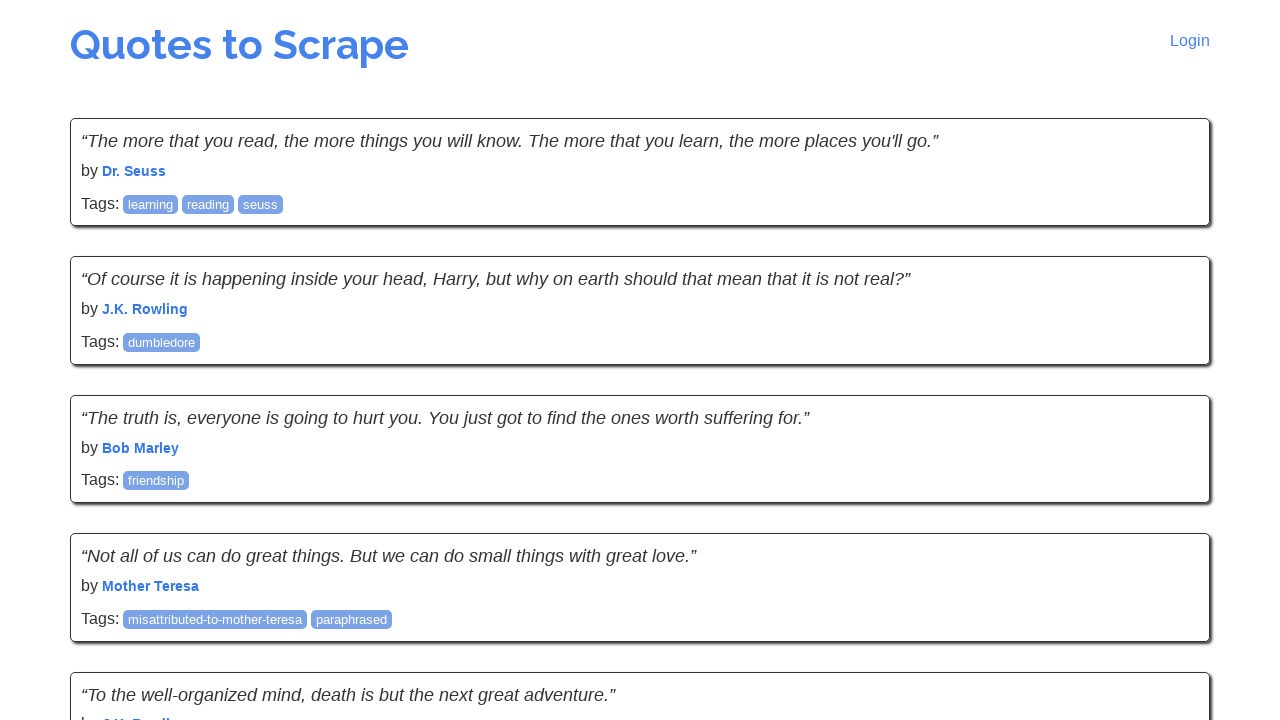

Waited for quotes to load on the new page
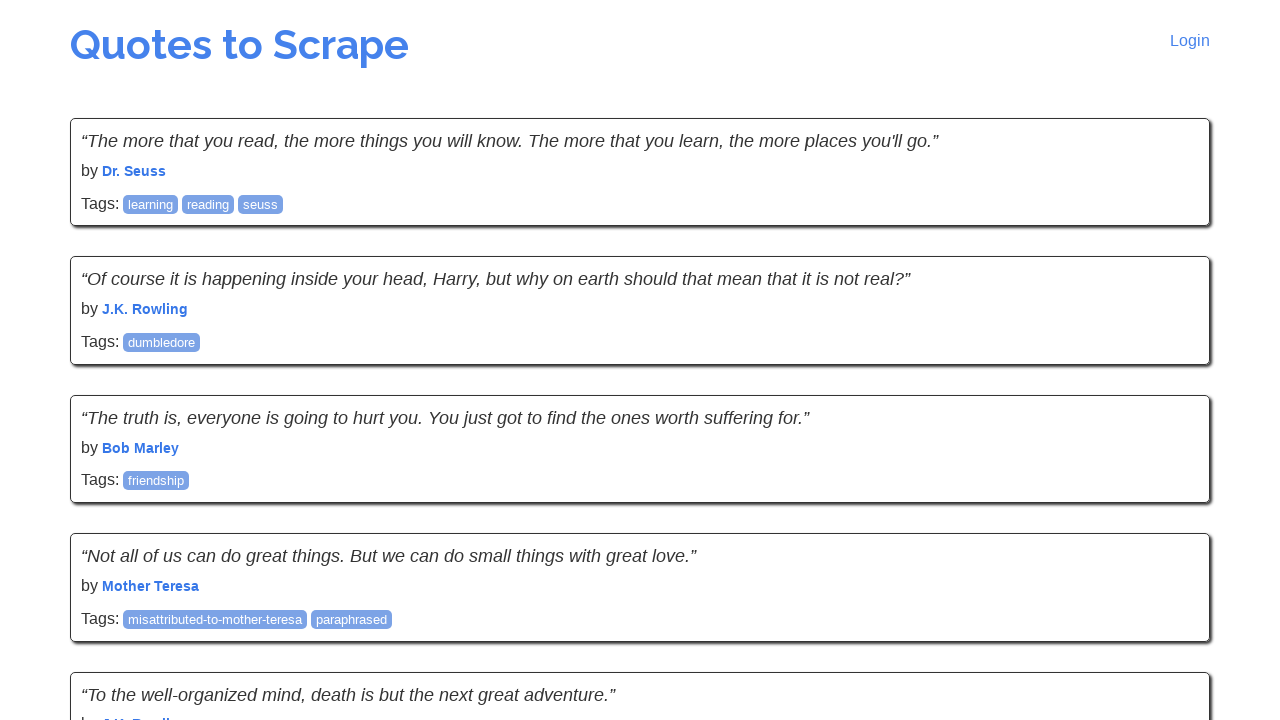

Located the next button element
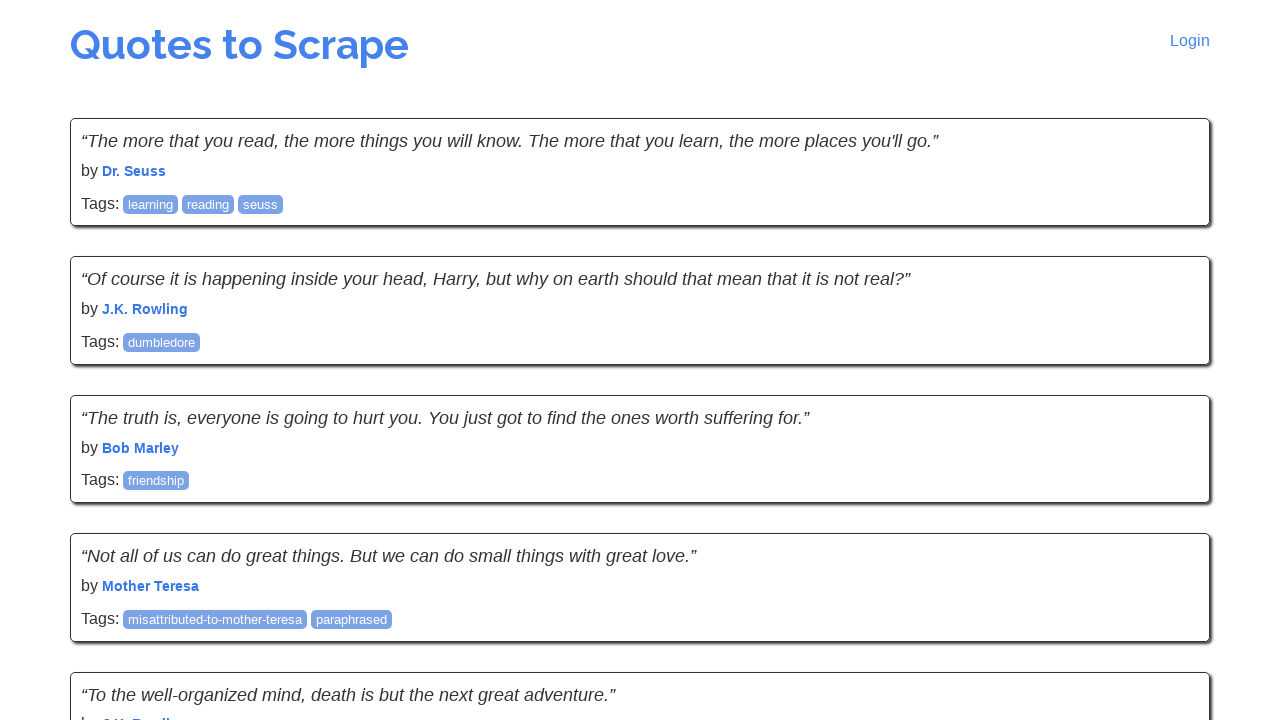

Clicked the next button to navigate to the next page at (1168, 541) on .next >> a
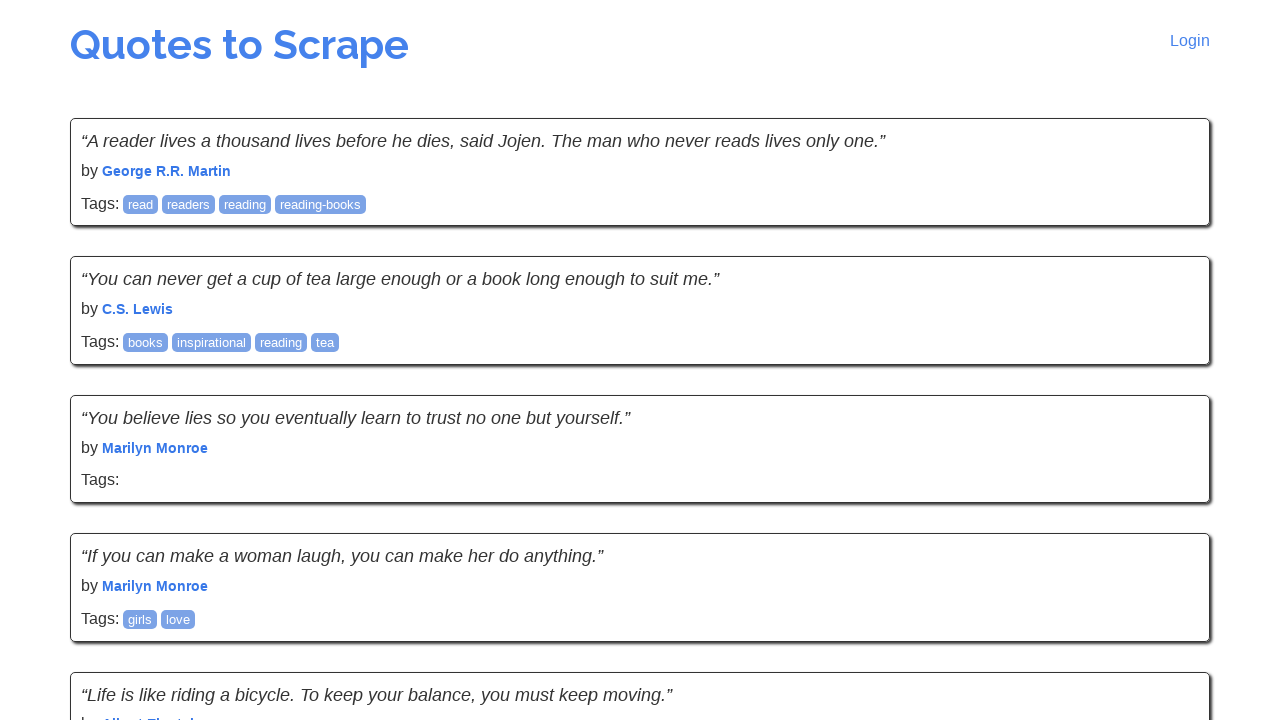

Waited for quotes to load on the new page
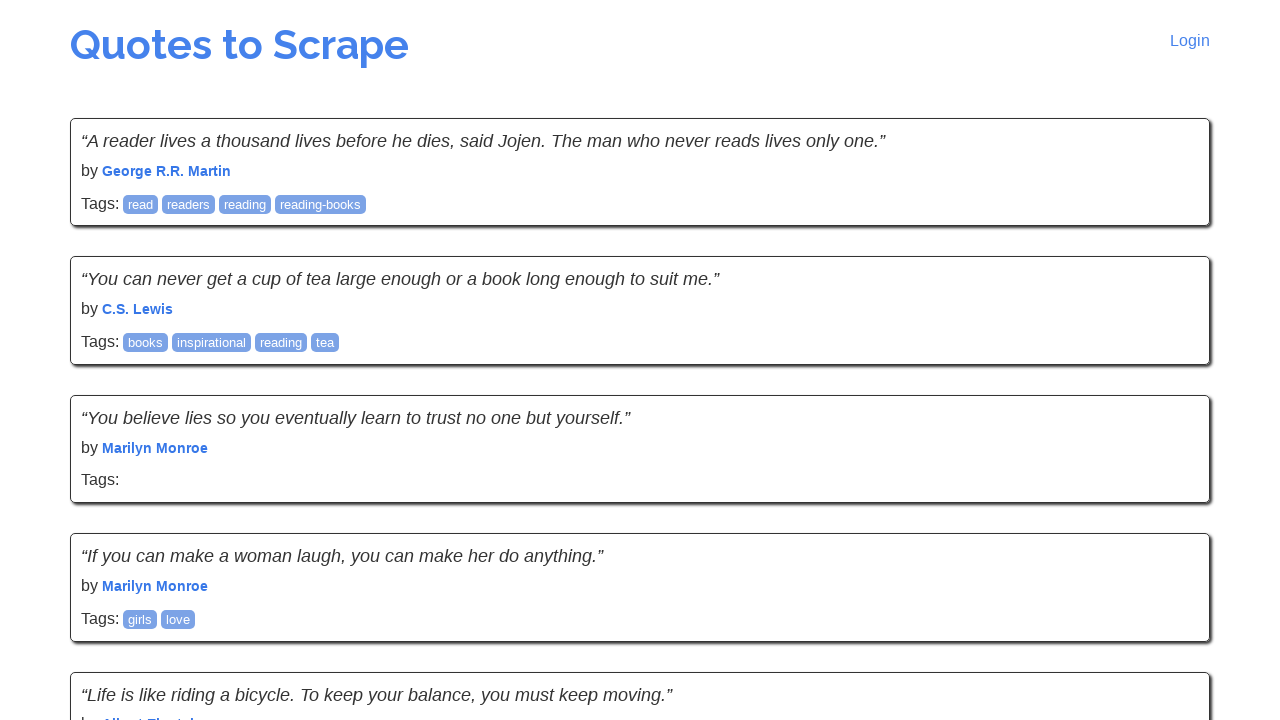

Located the next button element
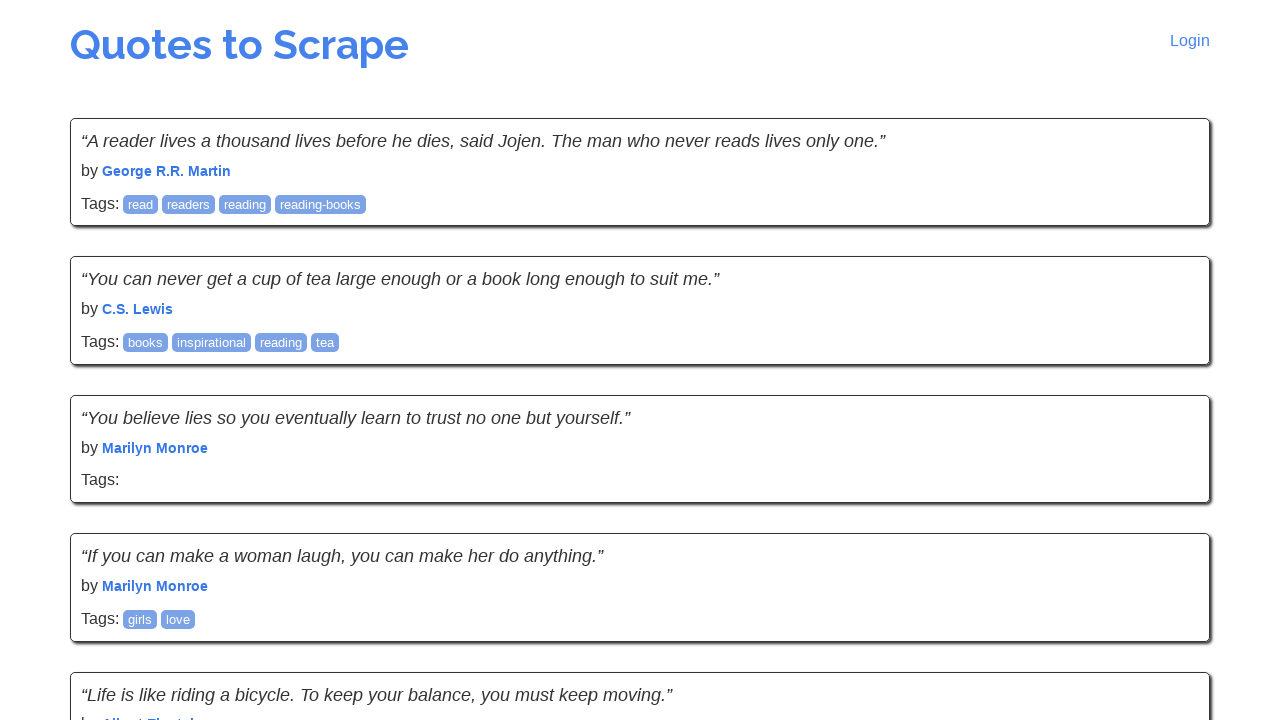

Clicked the next button to navigate to the next page at (1168, 541) on .next >> a
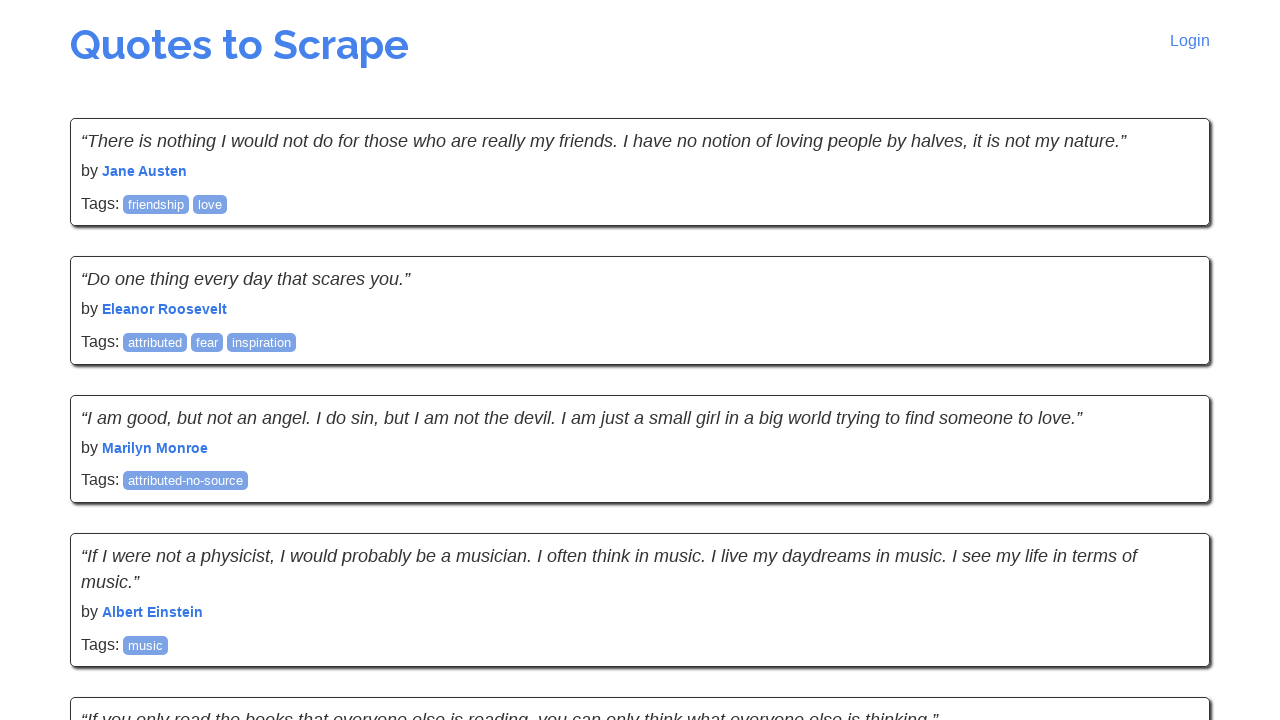

Waited for quotes to load on the new page
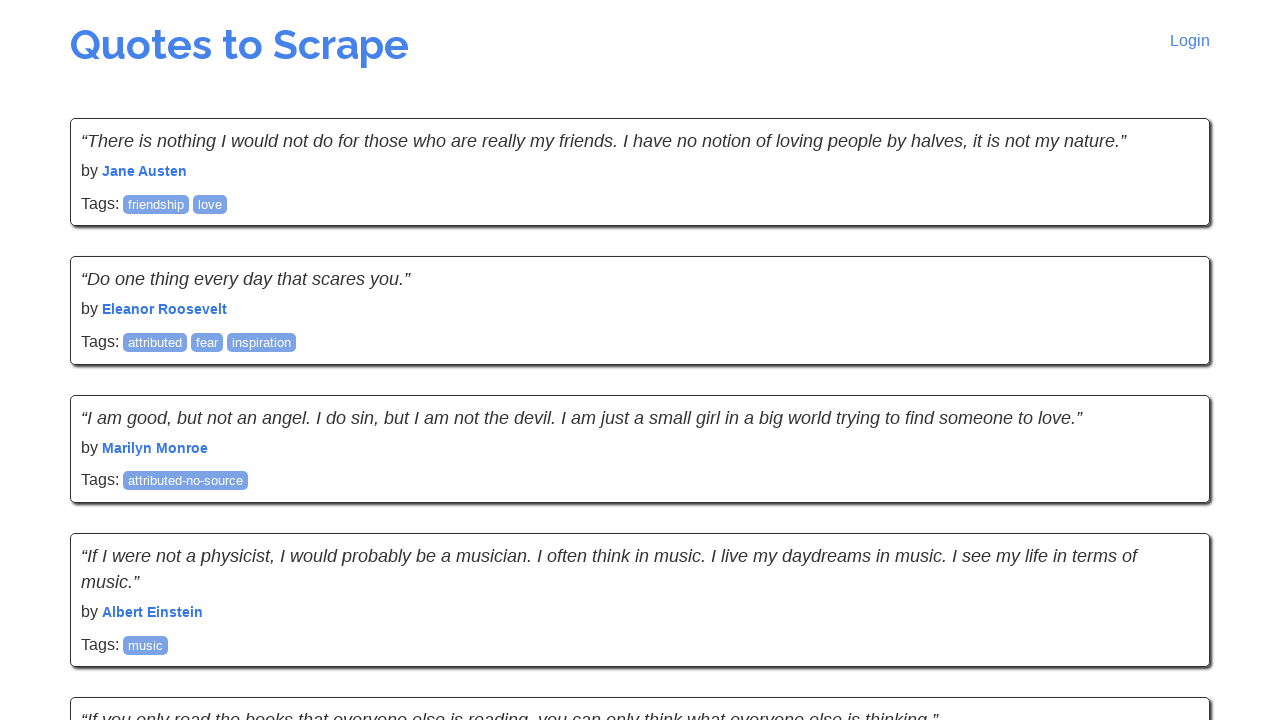

Located the next button element
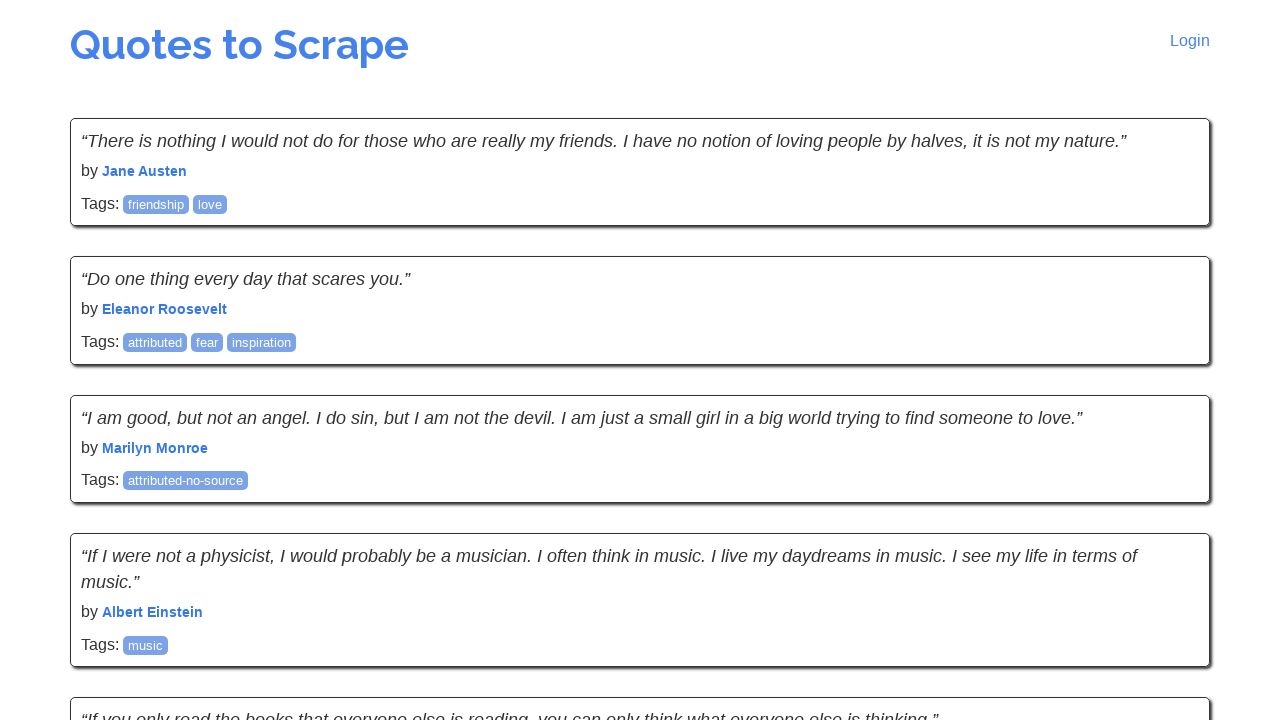

Clicked the next button to navigate to the next page at (1168, 542) on .next >> a
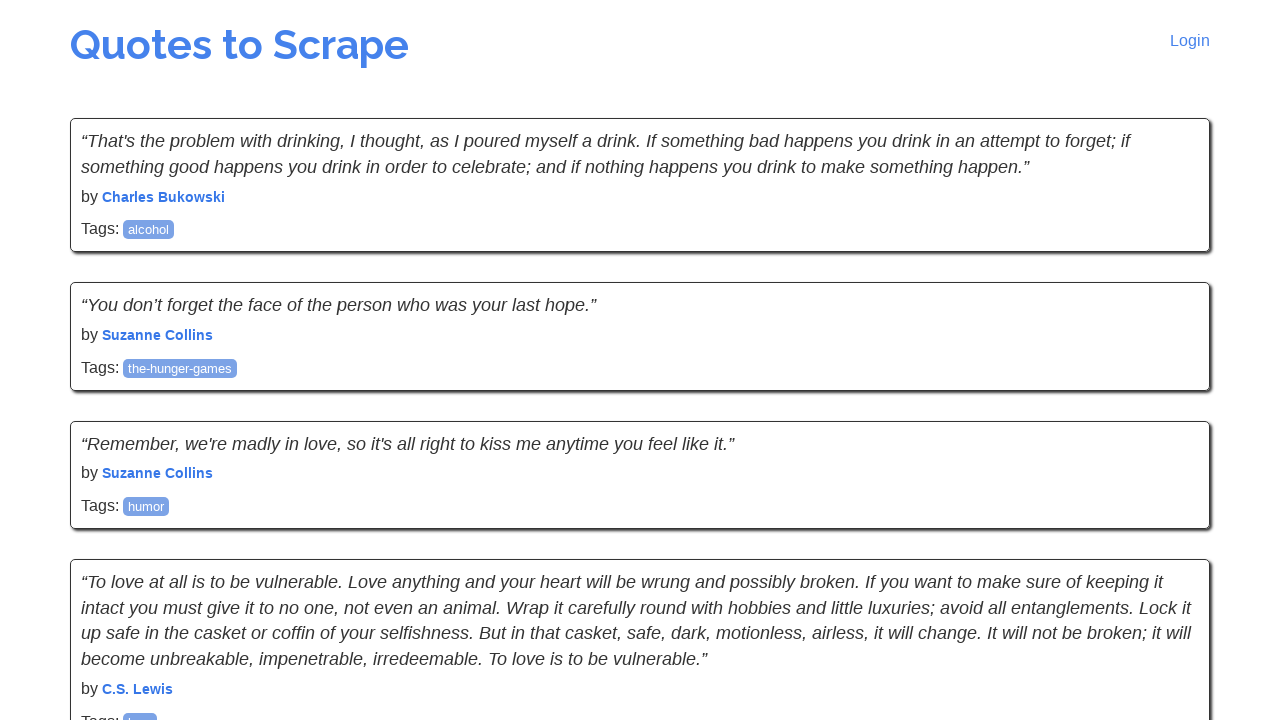

Waited for quotes to load on the new page
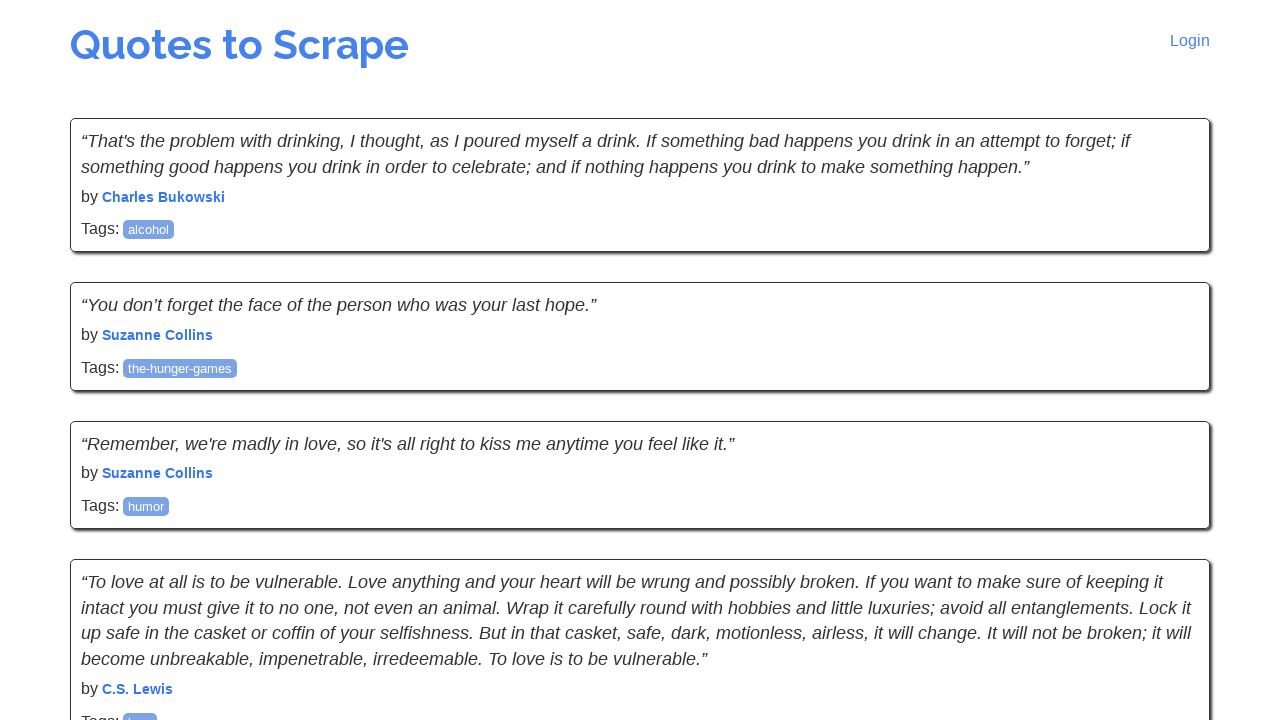

Located the next button element
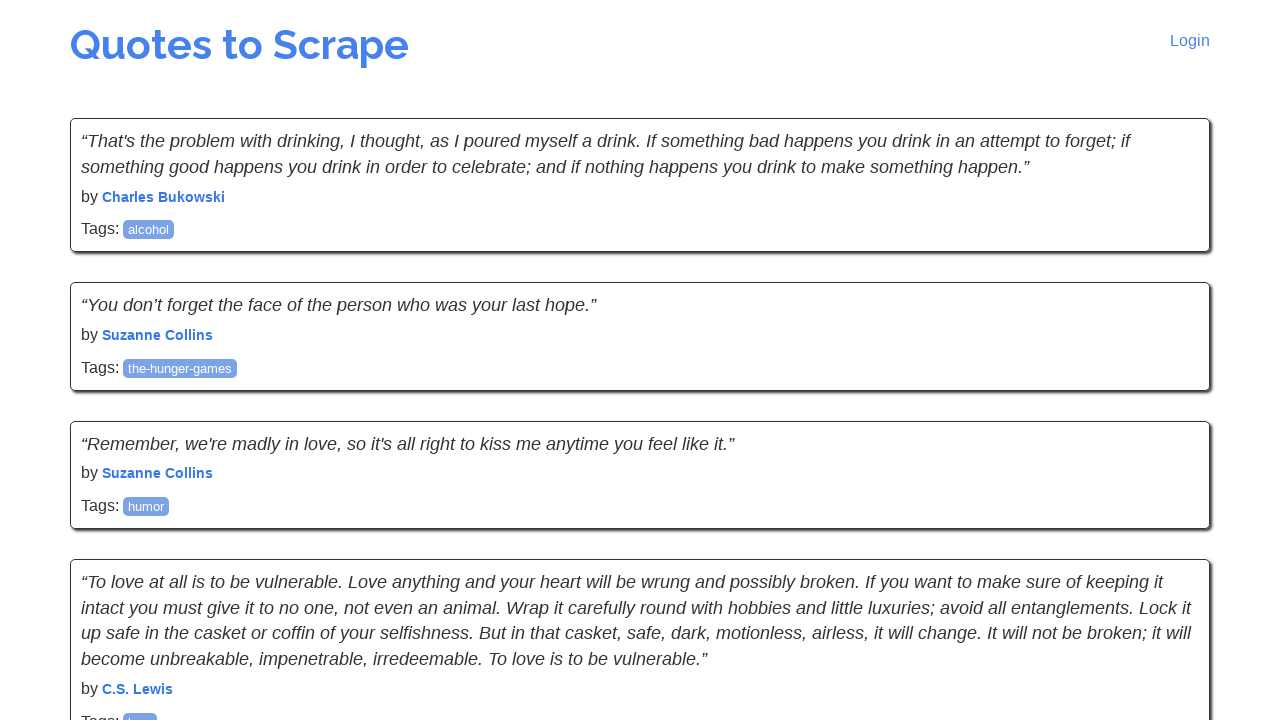

Clicked the next button to navigate to the next page at (1168, 542) on .next >> a
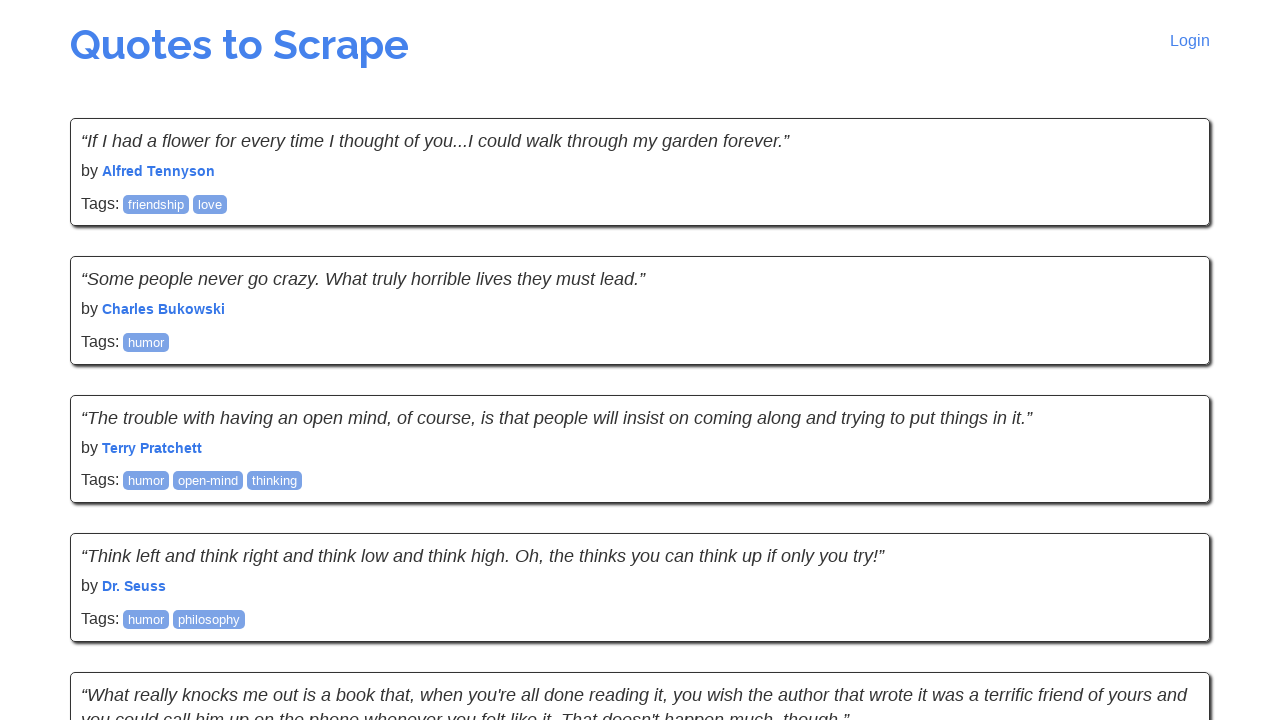

Waited for quotes to load on the new page
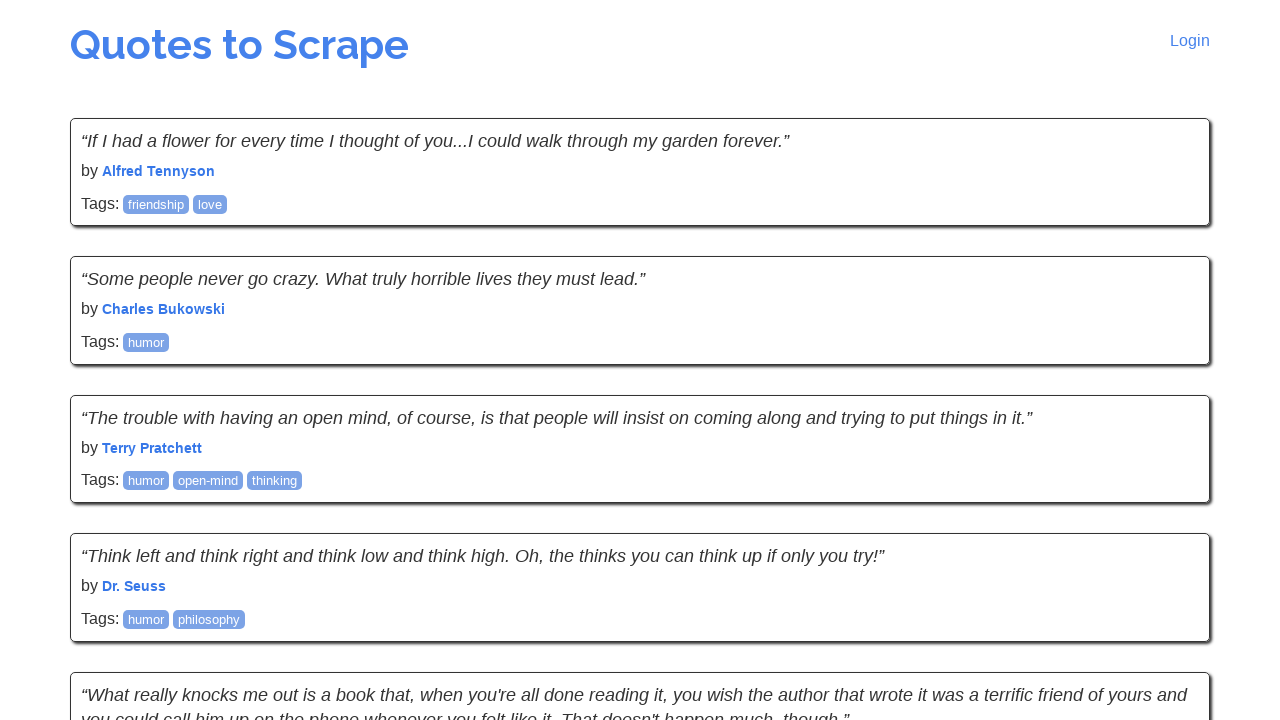

Located the next button element
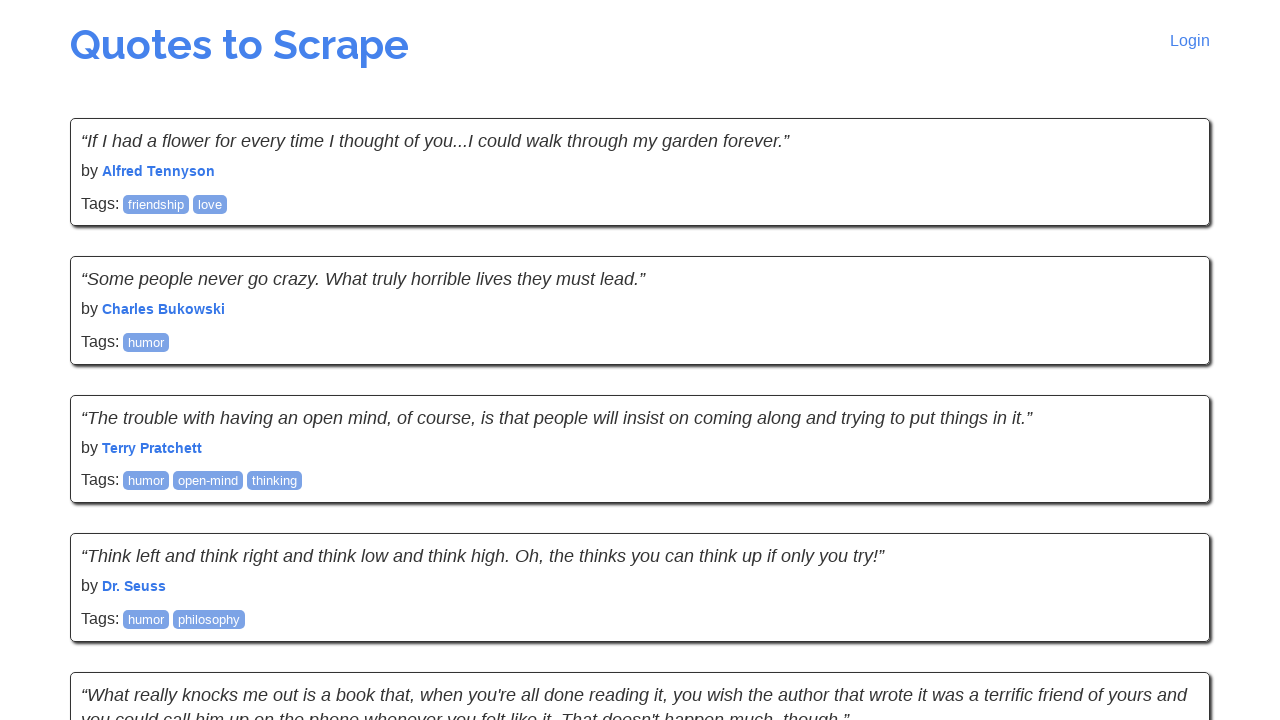

Clicked the next button to navigate to the next page at (1168, 542) on .next >> a
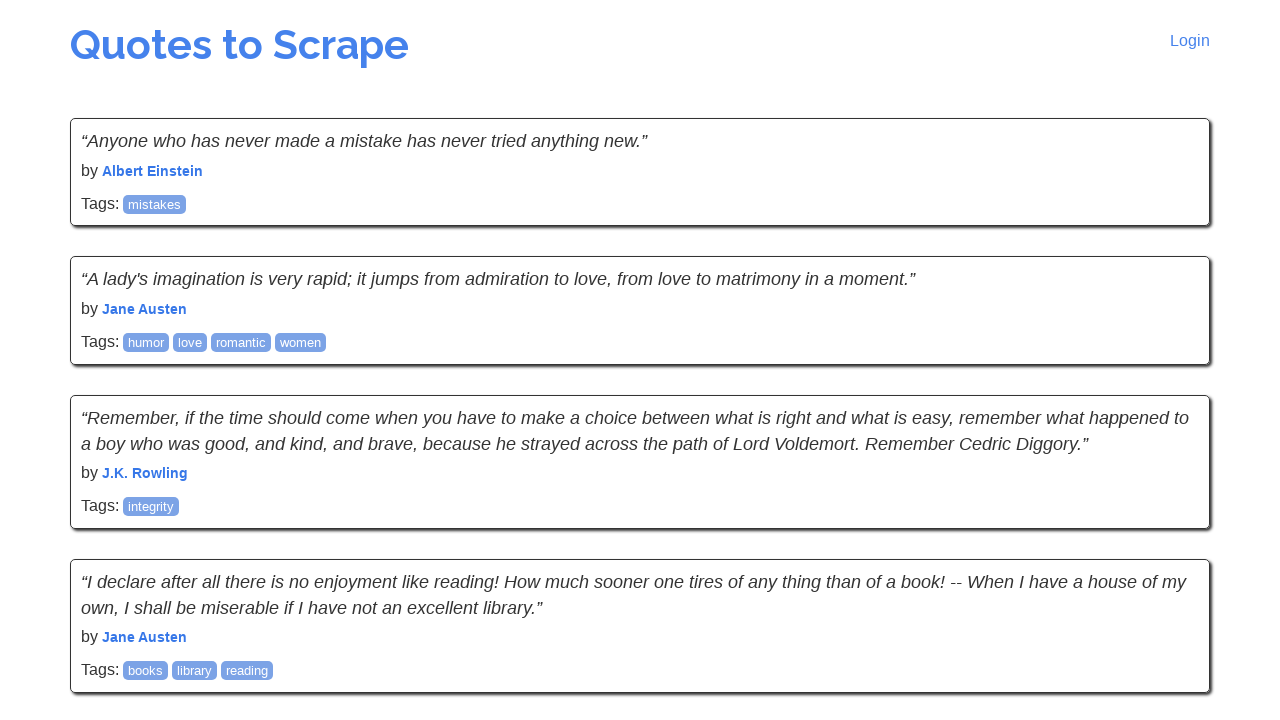

Waited for quotes to load on the new page
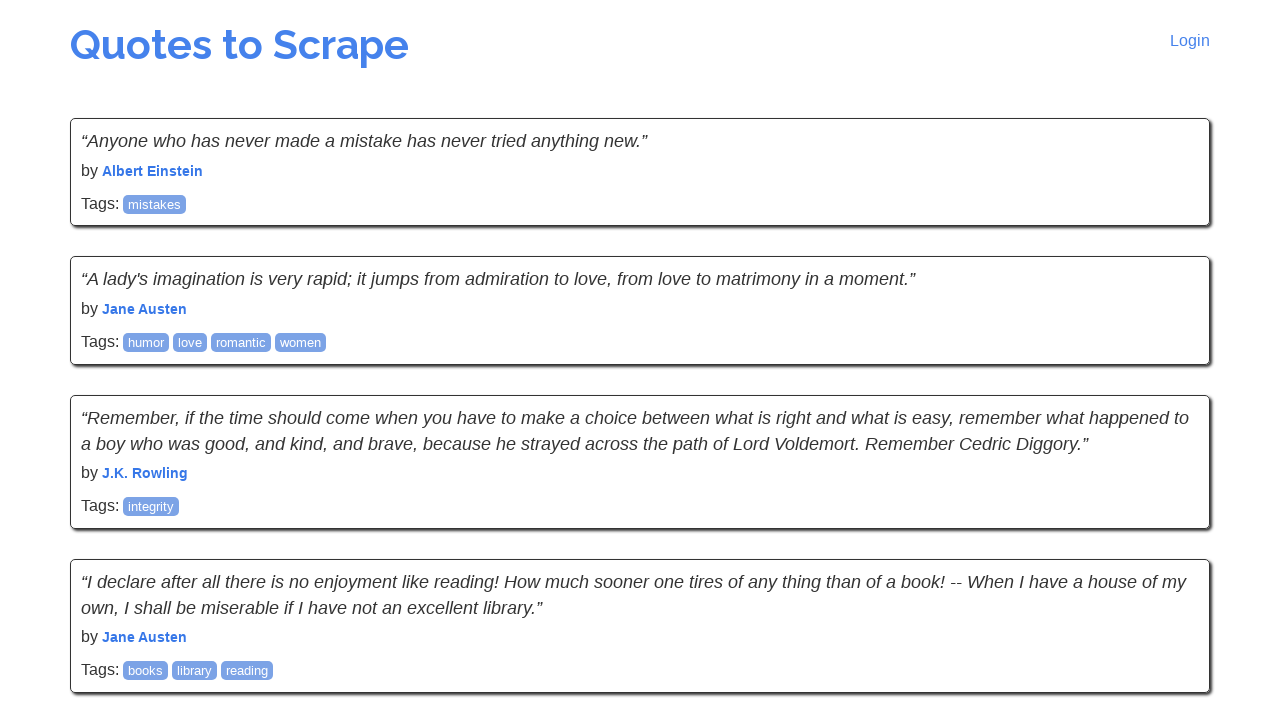

Located the next button element
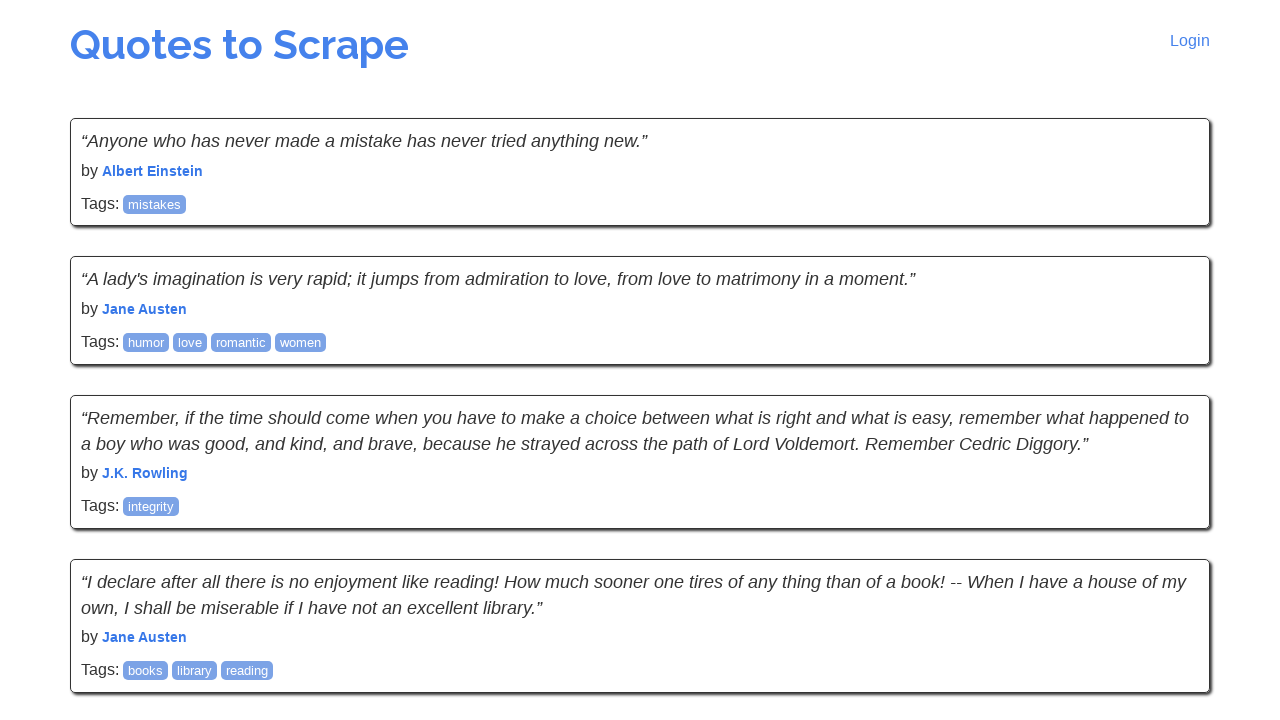

Clicked the next button to navigate to the next page at (1168, 542) on .next >> a
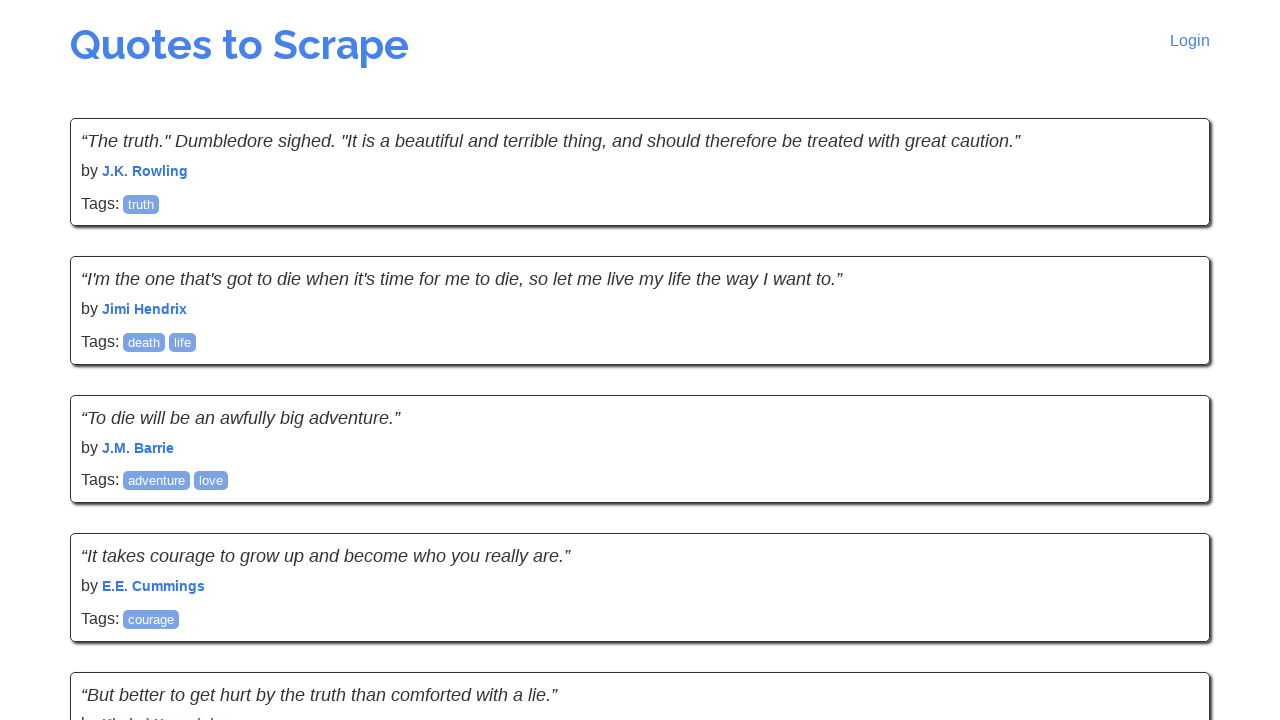

Waited for quotes to load on the new page
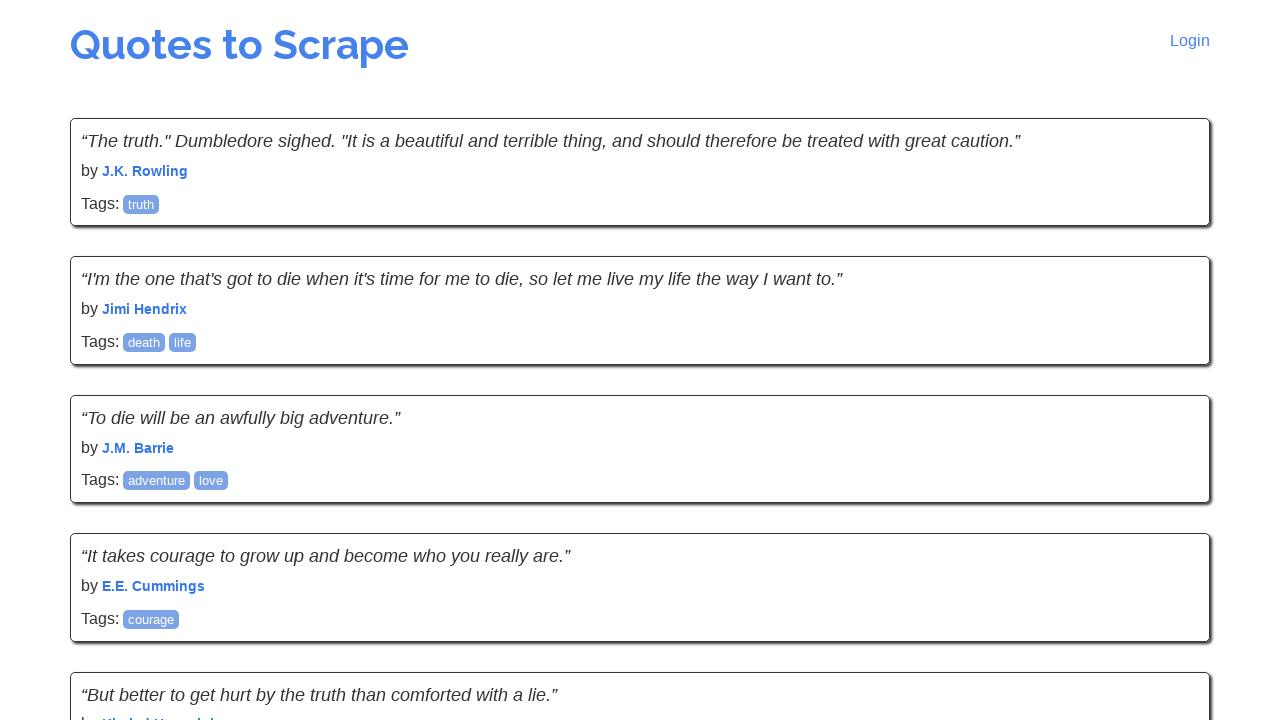

Located the next button element
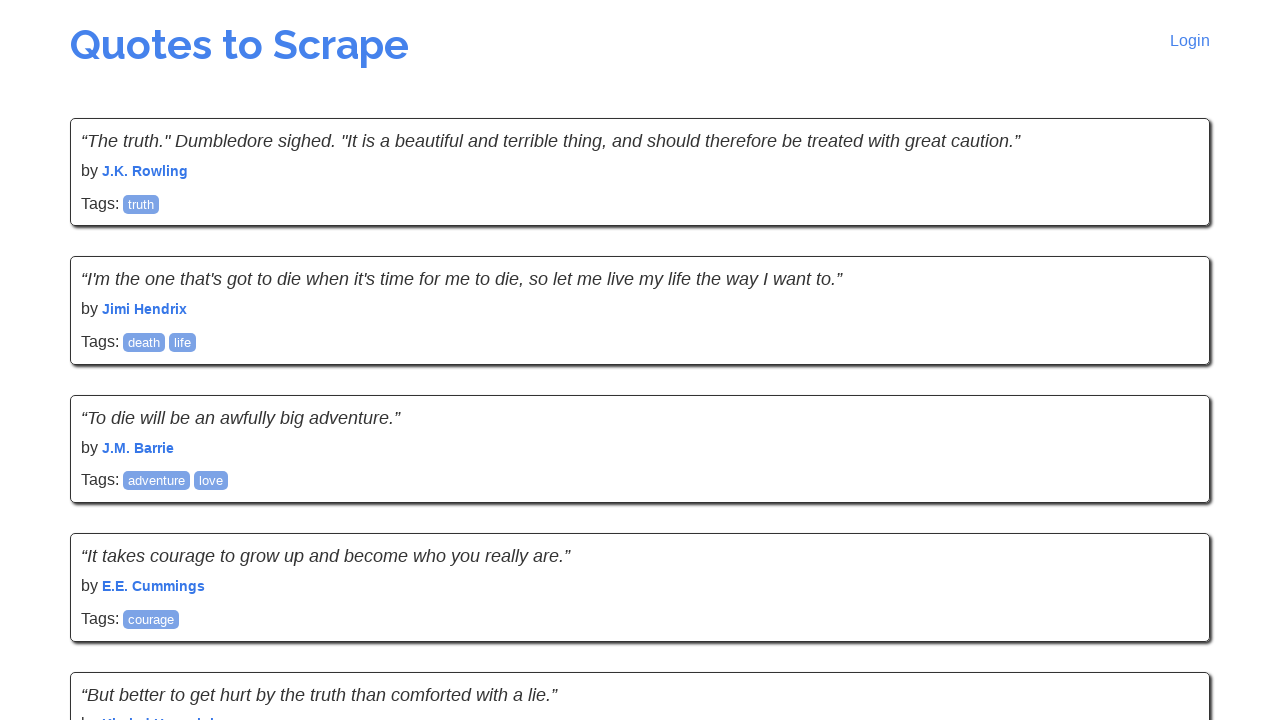

No more pages available - reached the end of pagination
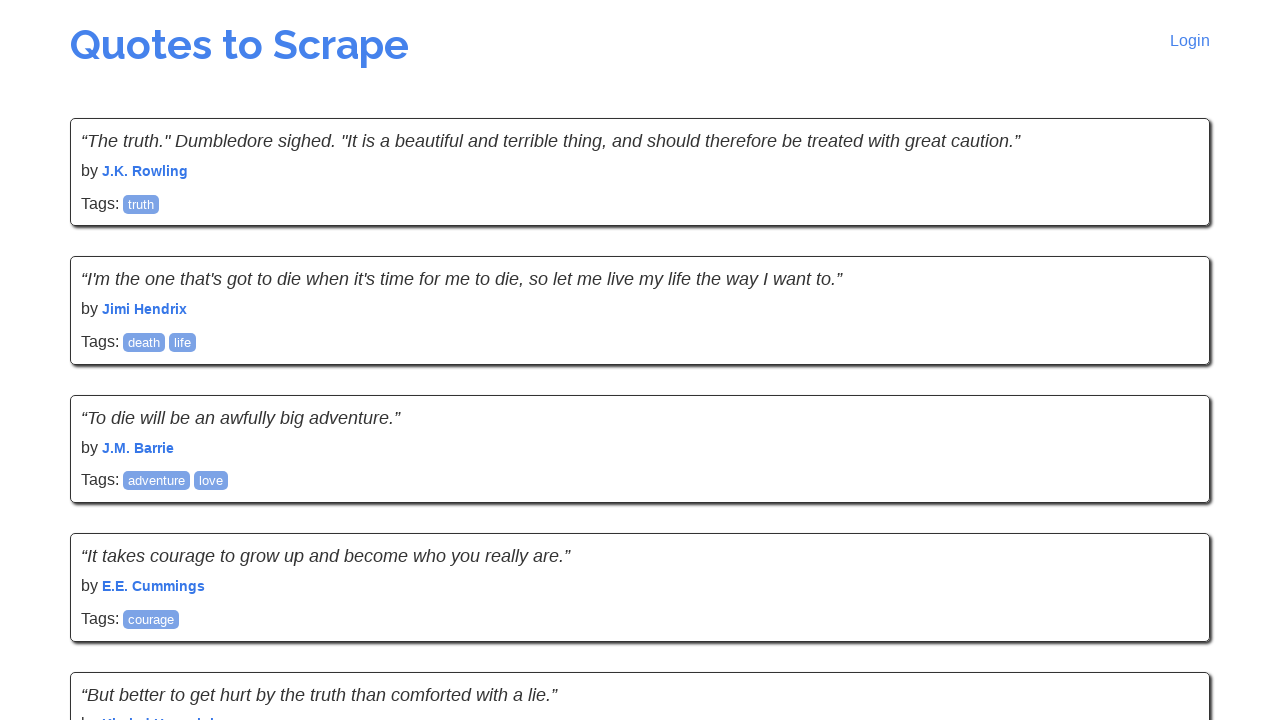

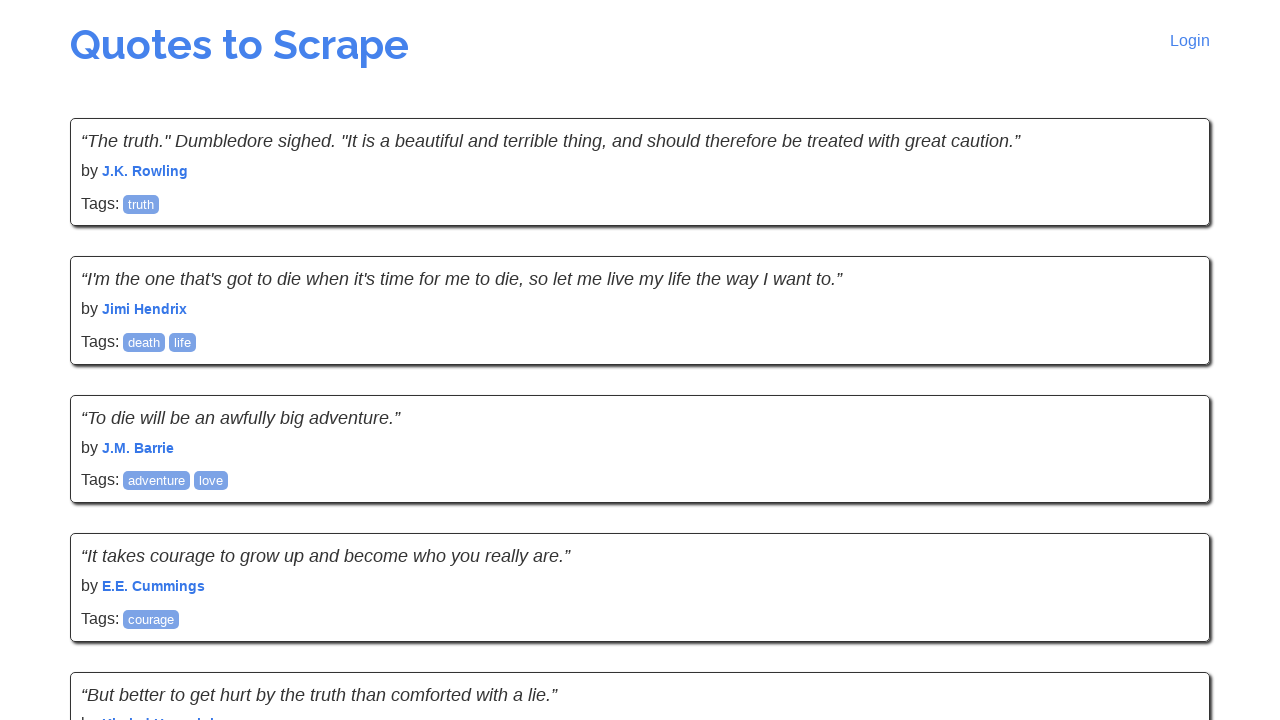